Tests keyboard navigation and form filling using Actions class to send TAB and ENTER keys for navigating between form fields and submitting

Starting URL: https://omayo.blogspot.com/

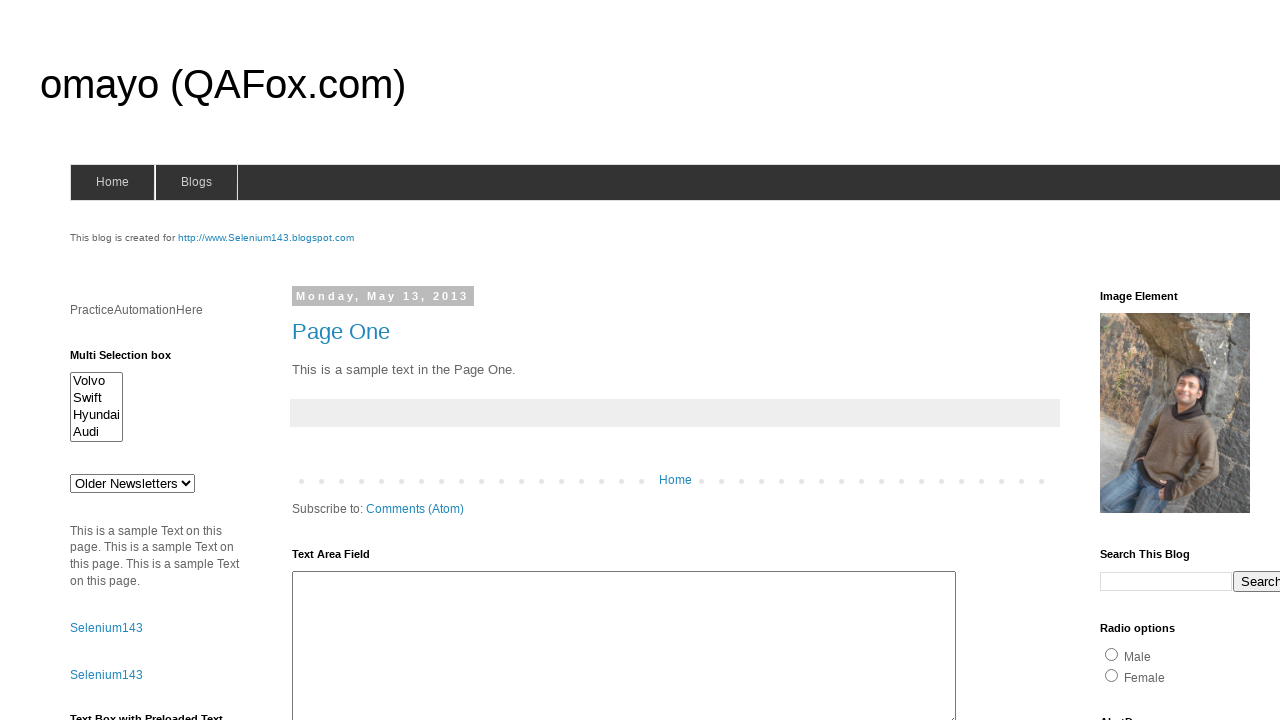

Filled username field with 'User1' on input[name='userid']
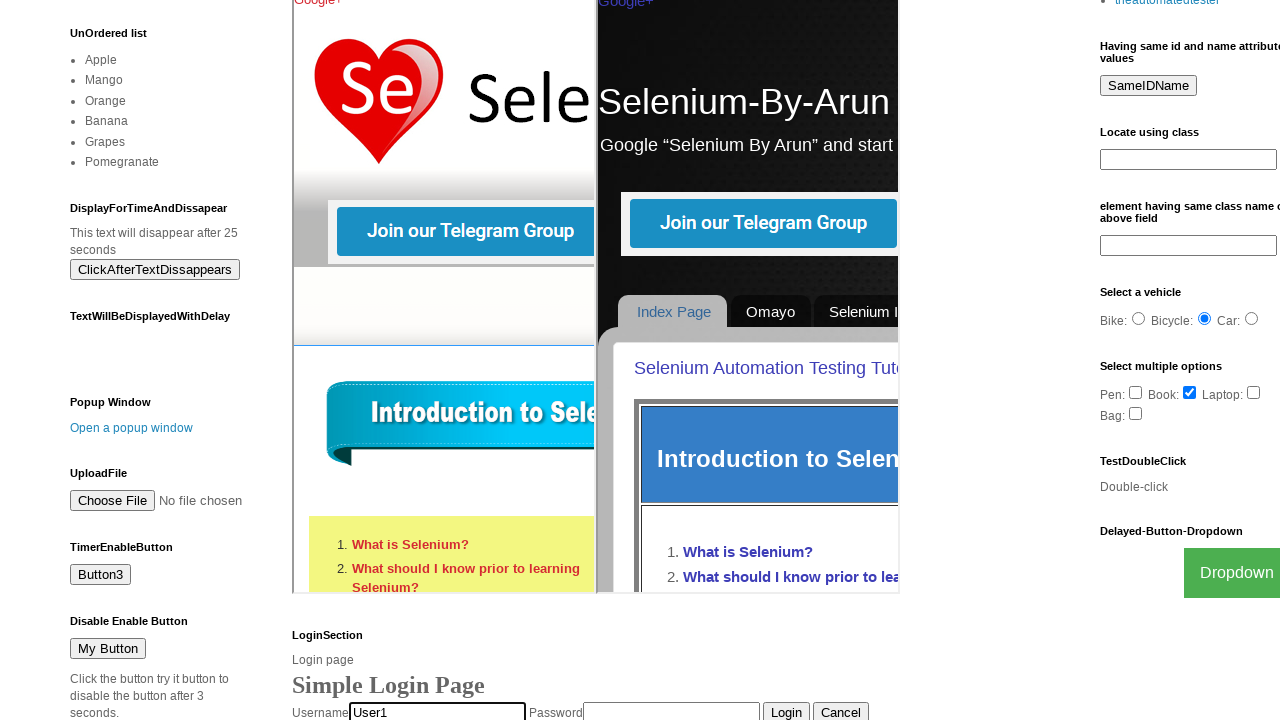

Pressed TAB to navigate to password field
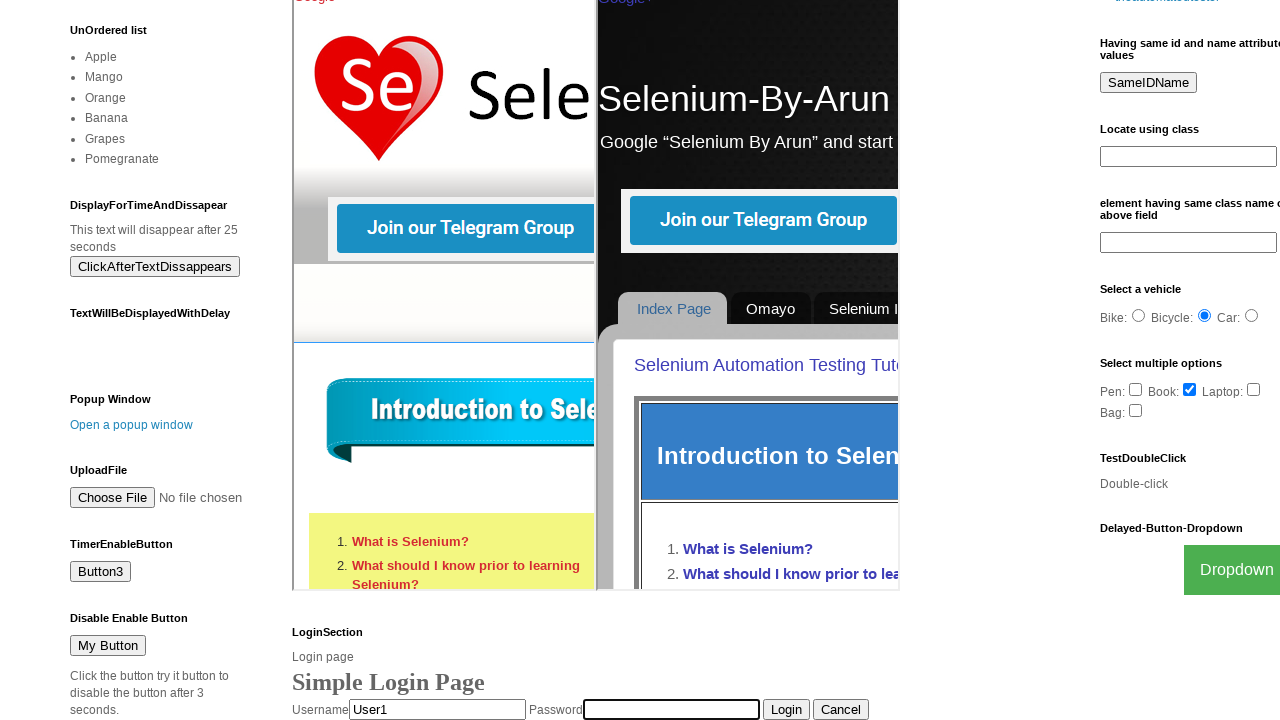

Filled password field with 'password123' on input[name='pswrd']
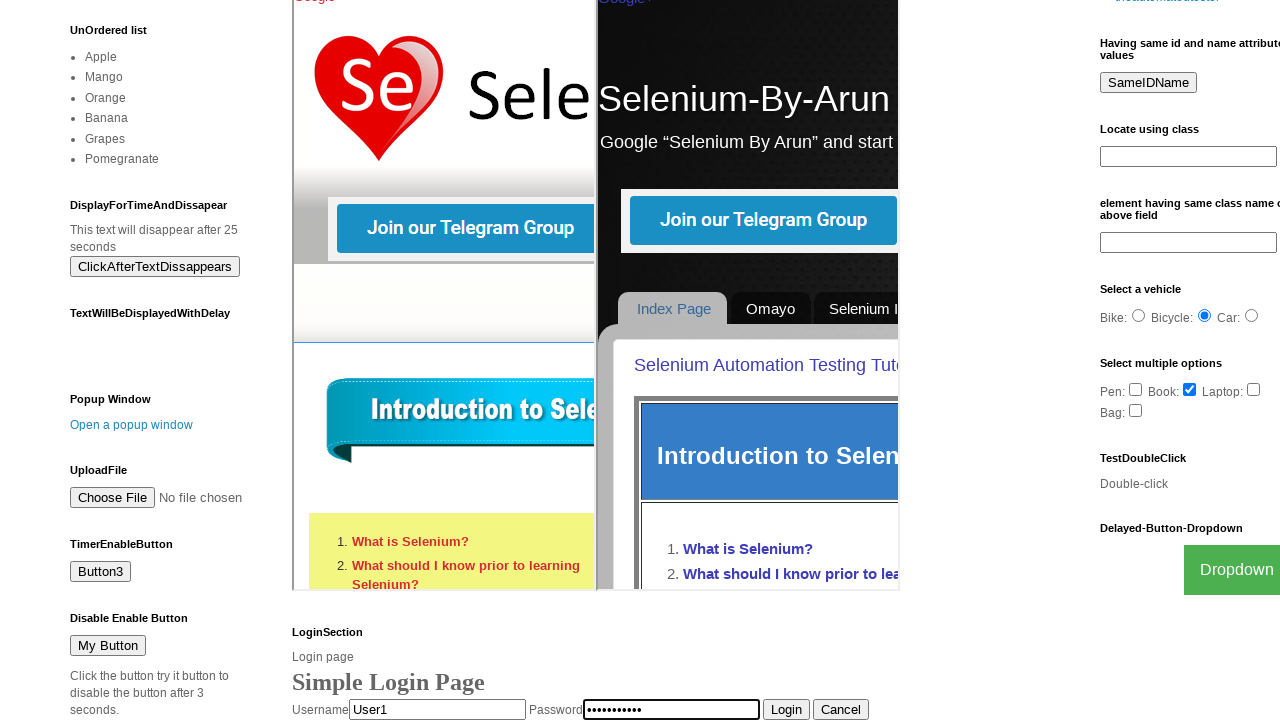

Pressed TAB to navigate to next form element
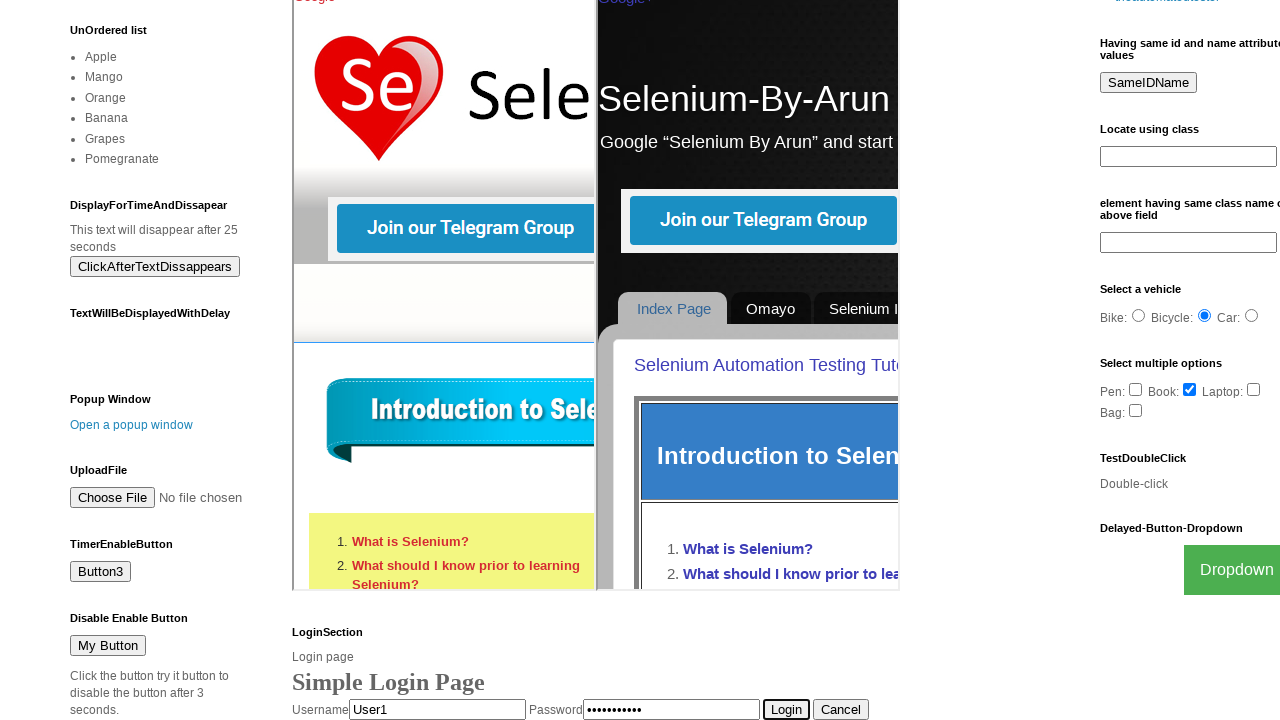

Pressed ENTER to submit the form
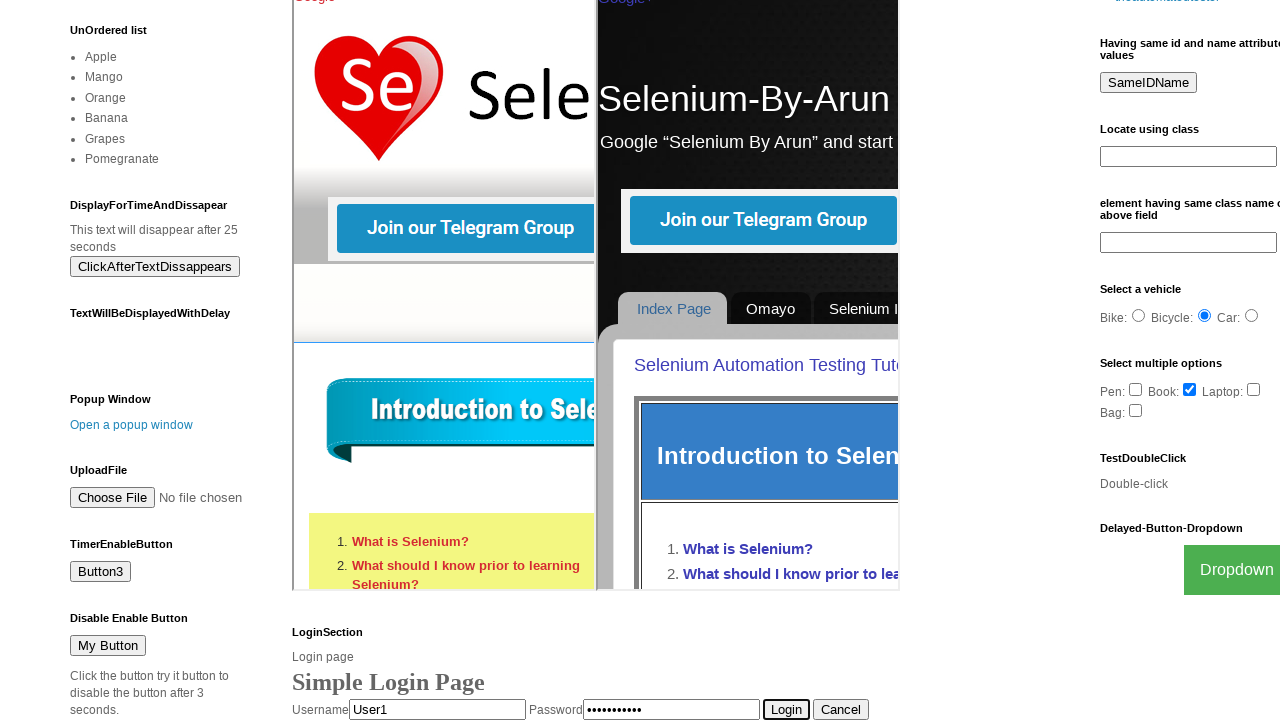

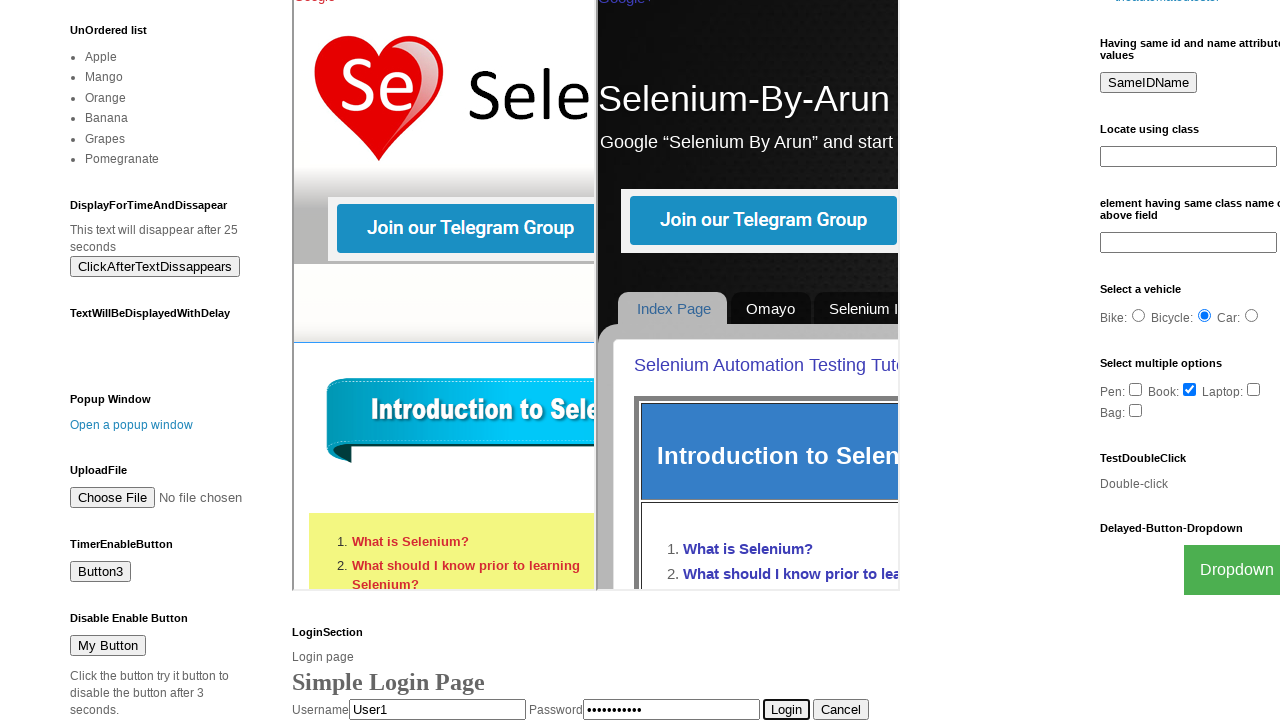